Tests Stack module by clicking Get Started button on Stack section

Starting URL: https://dsportalapp.herokuapp.com/

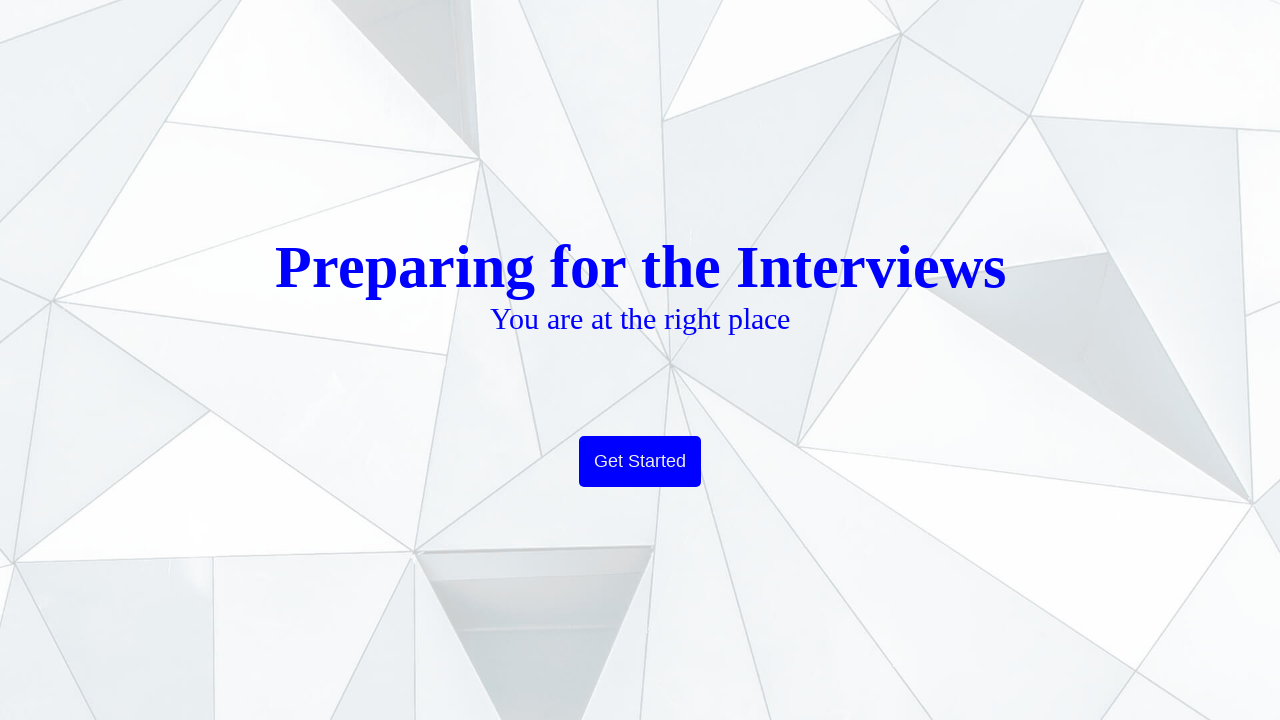

Clicked Get Started button on welcome page at (640, 462) on text=Get Started
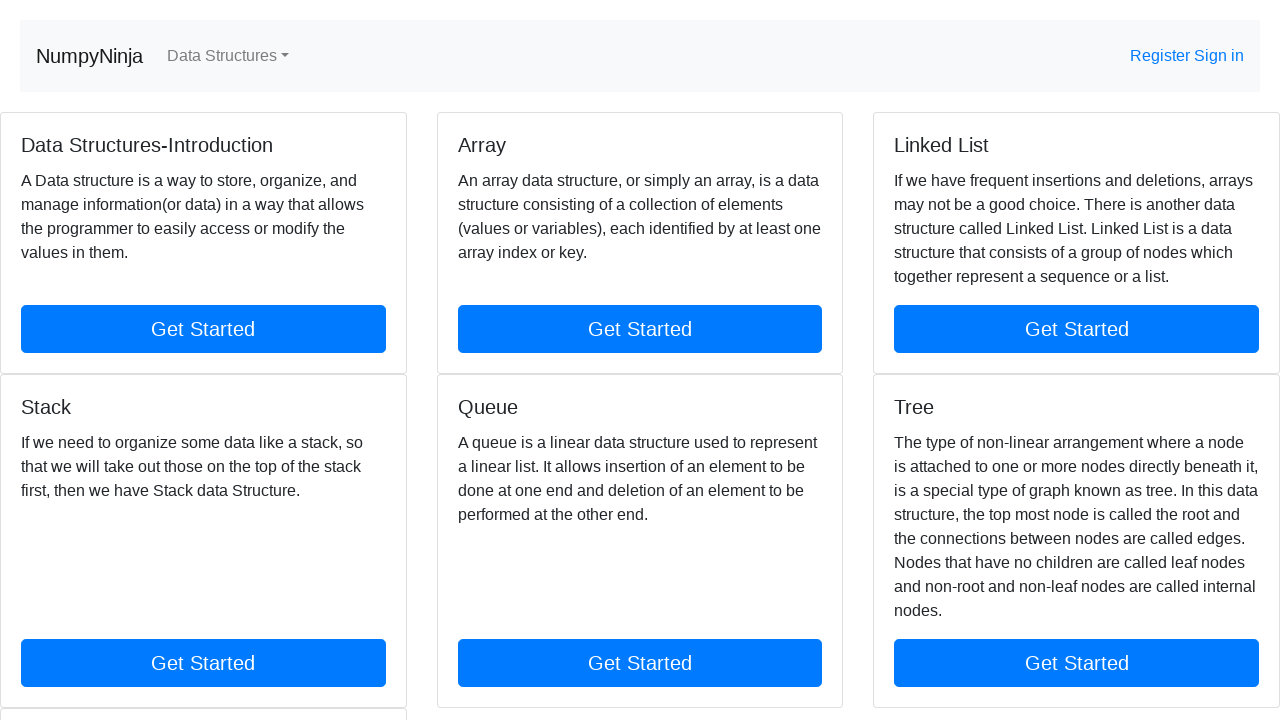

Clicked Get Started button for Stack module at (203, 663) on xpath=//a[@href='stack']
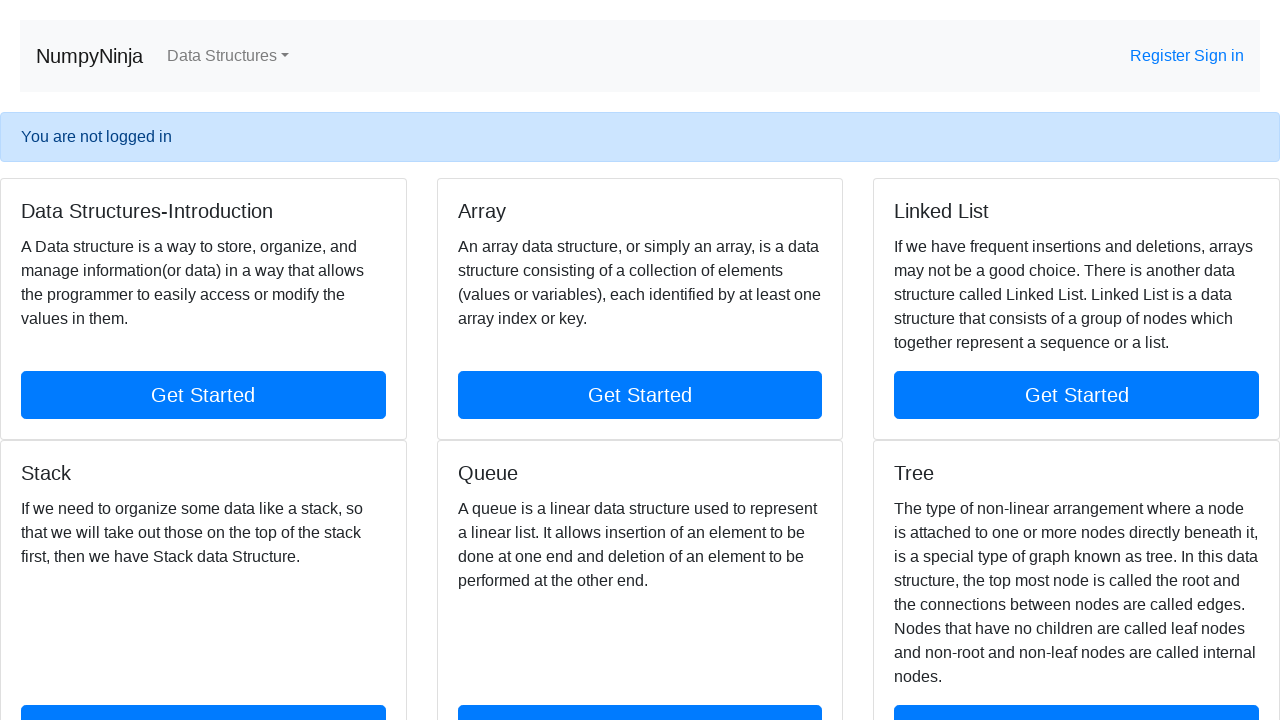

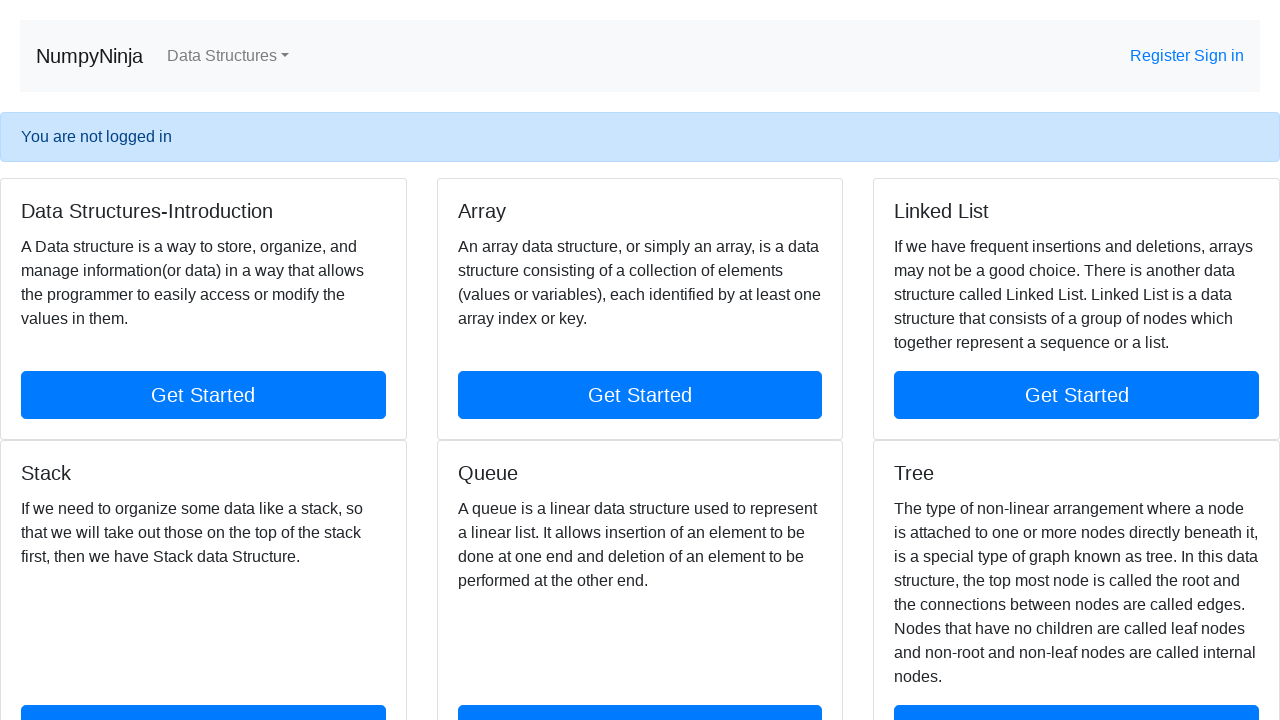